Tests double-click and right-click functionality on buttons and verifies the resulting messages

Starting URL: https://demoqa.com/buttons

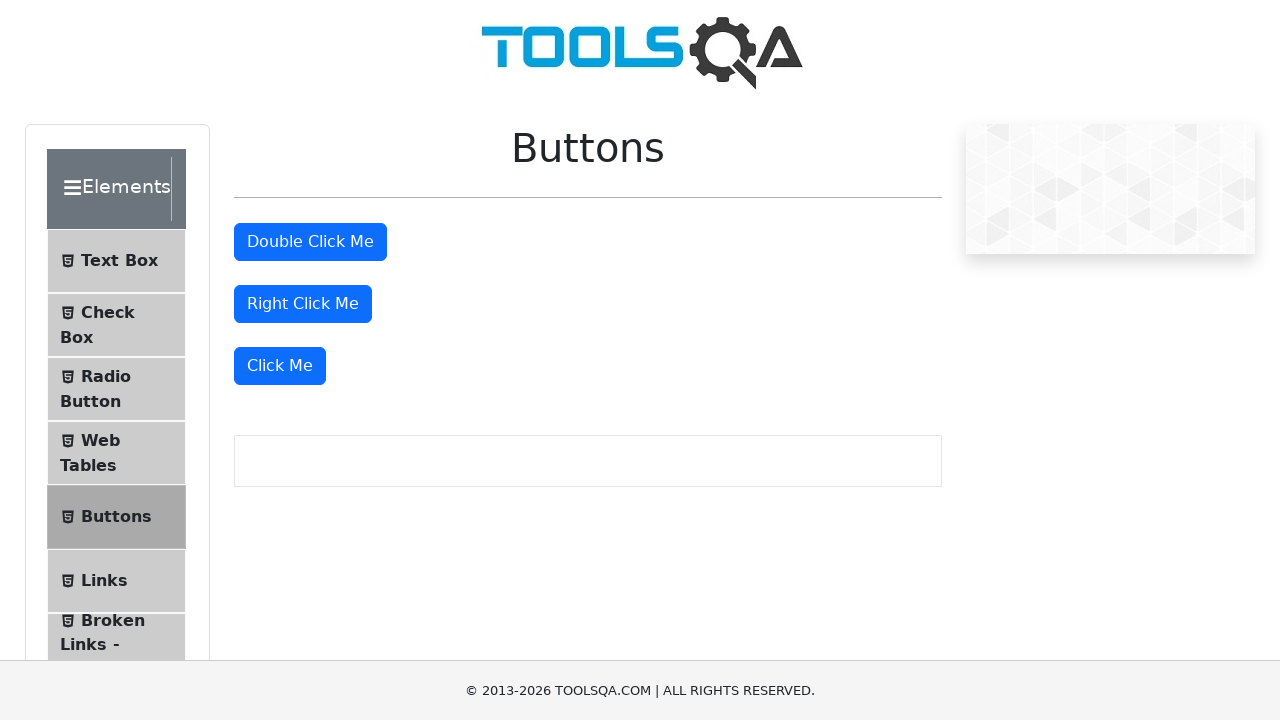

Located double-click button element
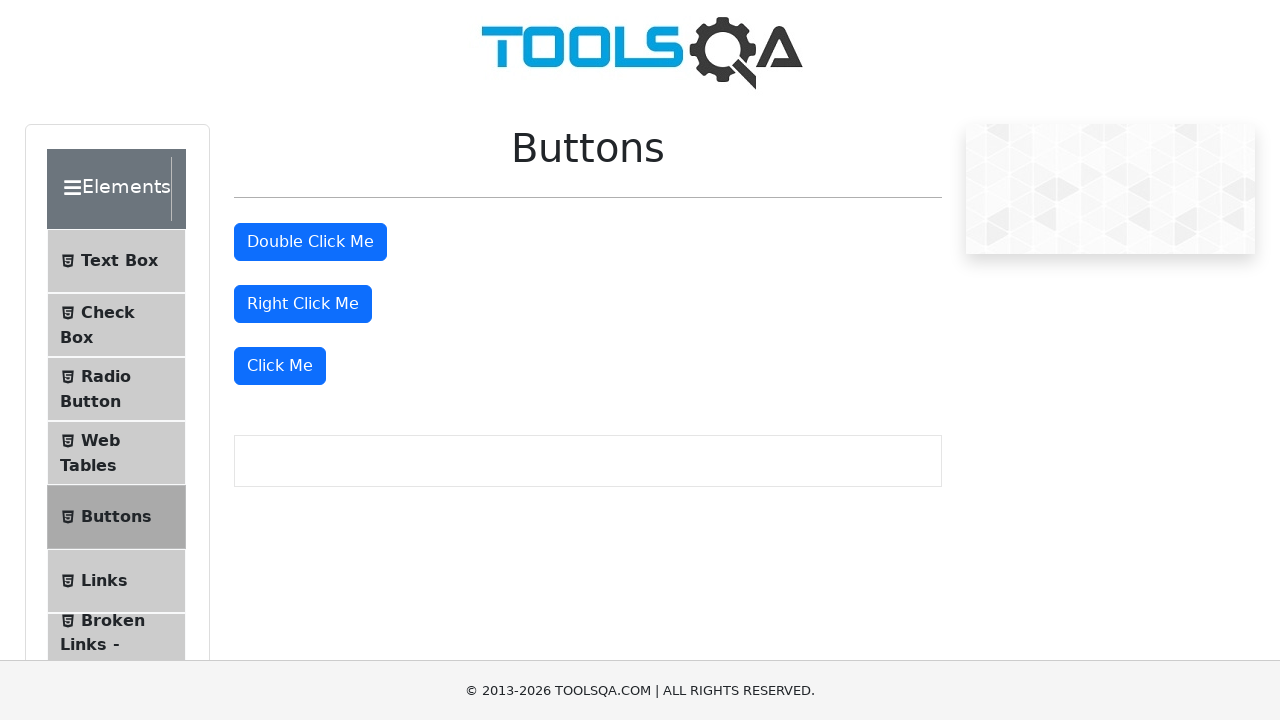

Located right-click button element
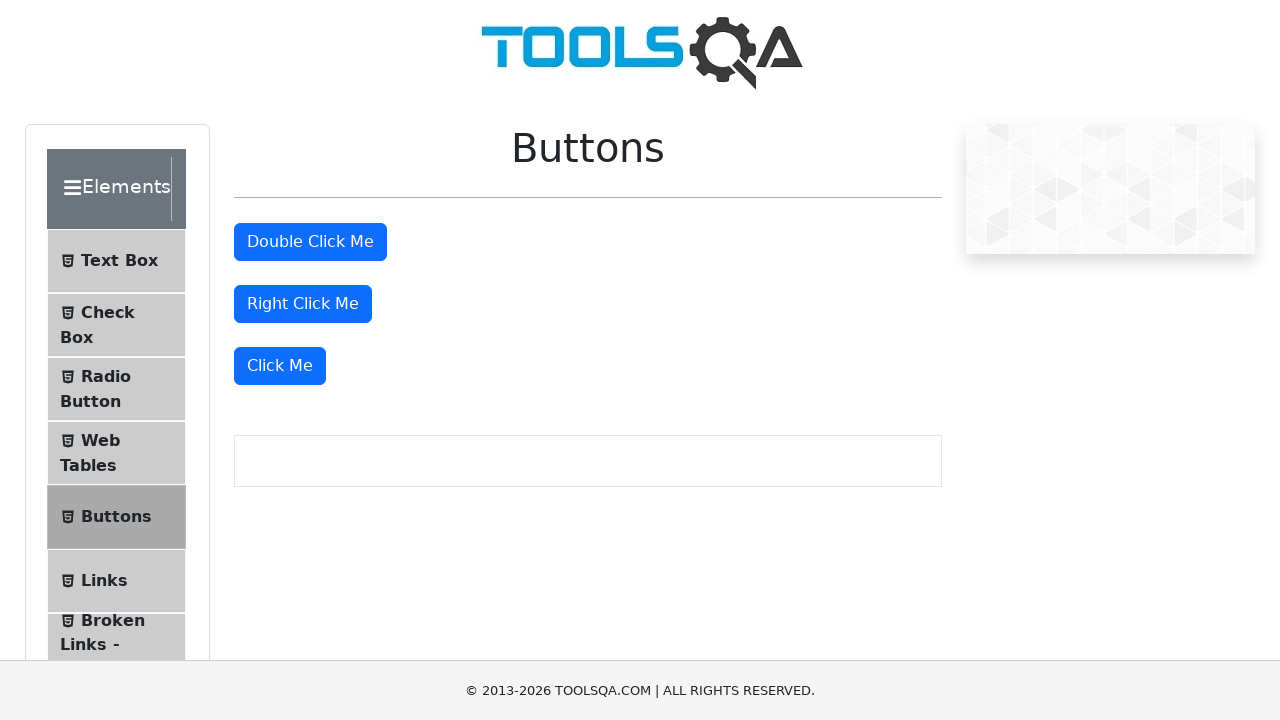

Performed double-click on button at (310, 242) on #doubleClickBtn
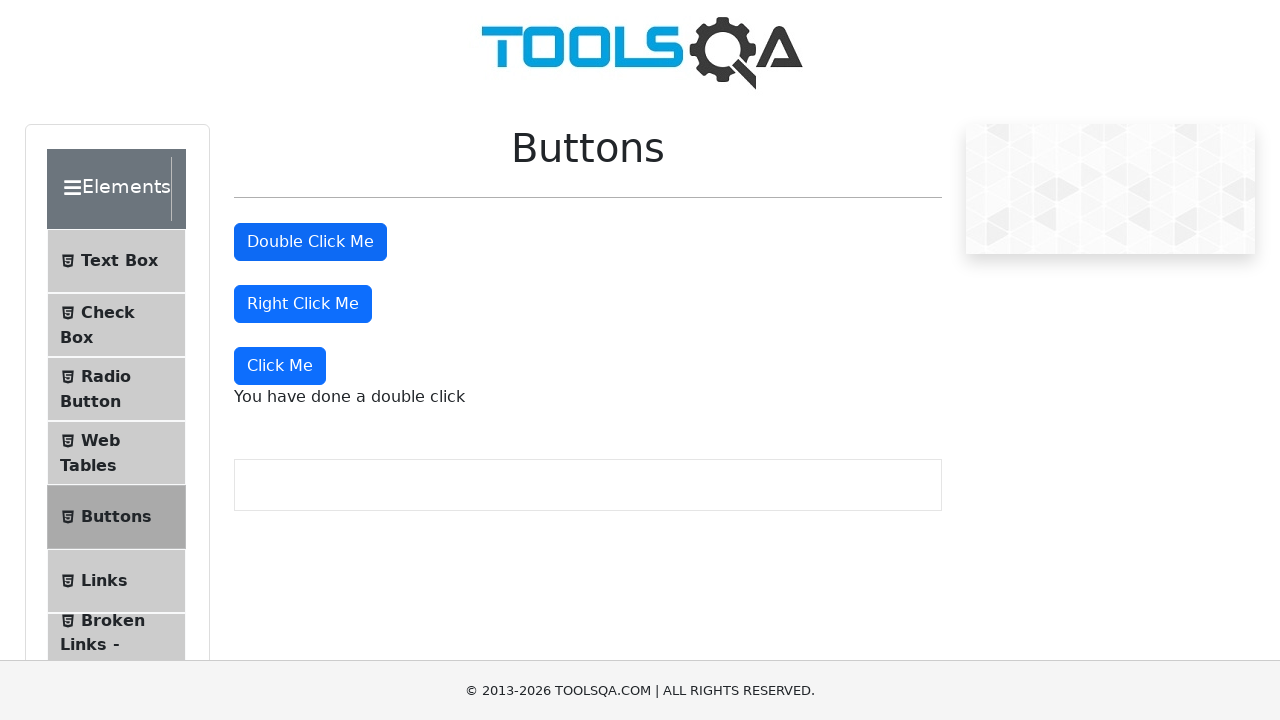

Performed right-click on button at (303, 304) on #rightClickBtn
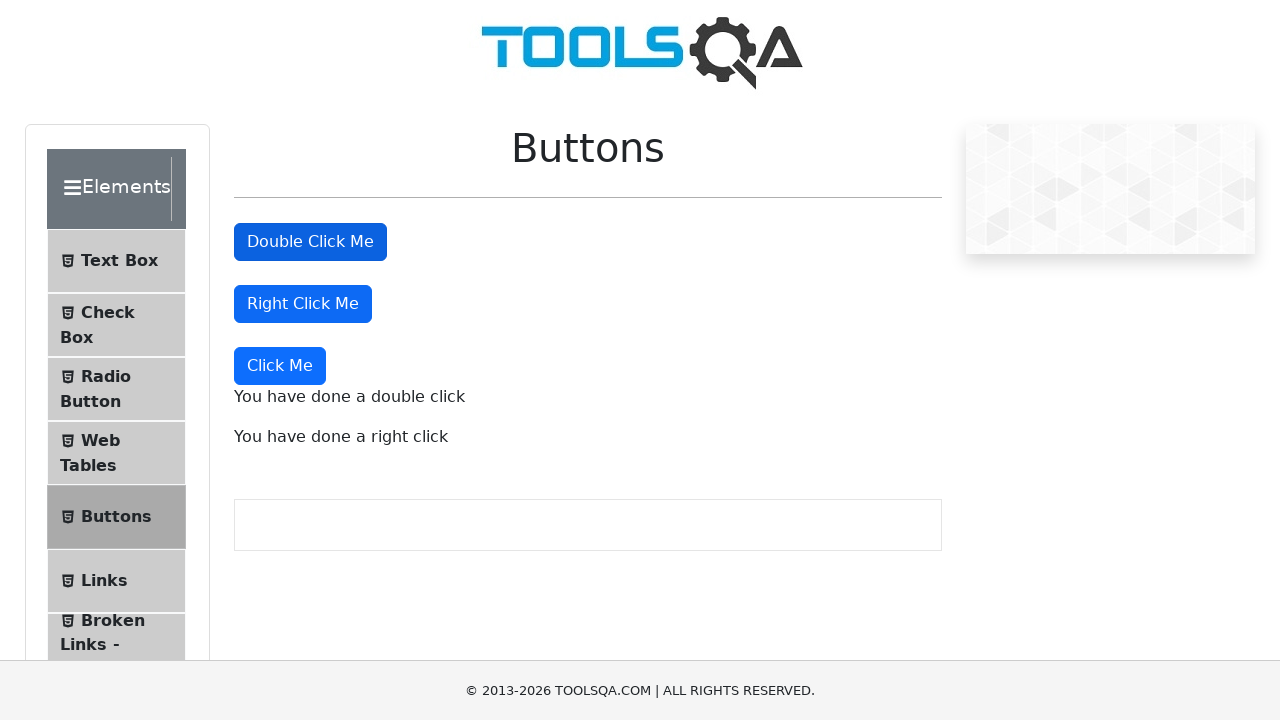

Double-click message appeared and is visible
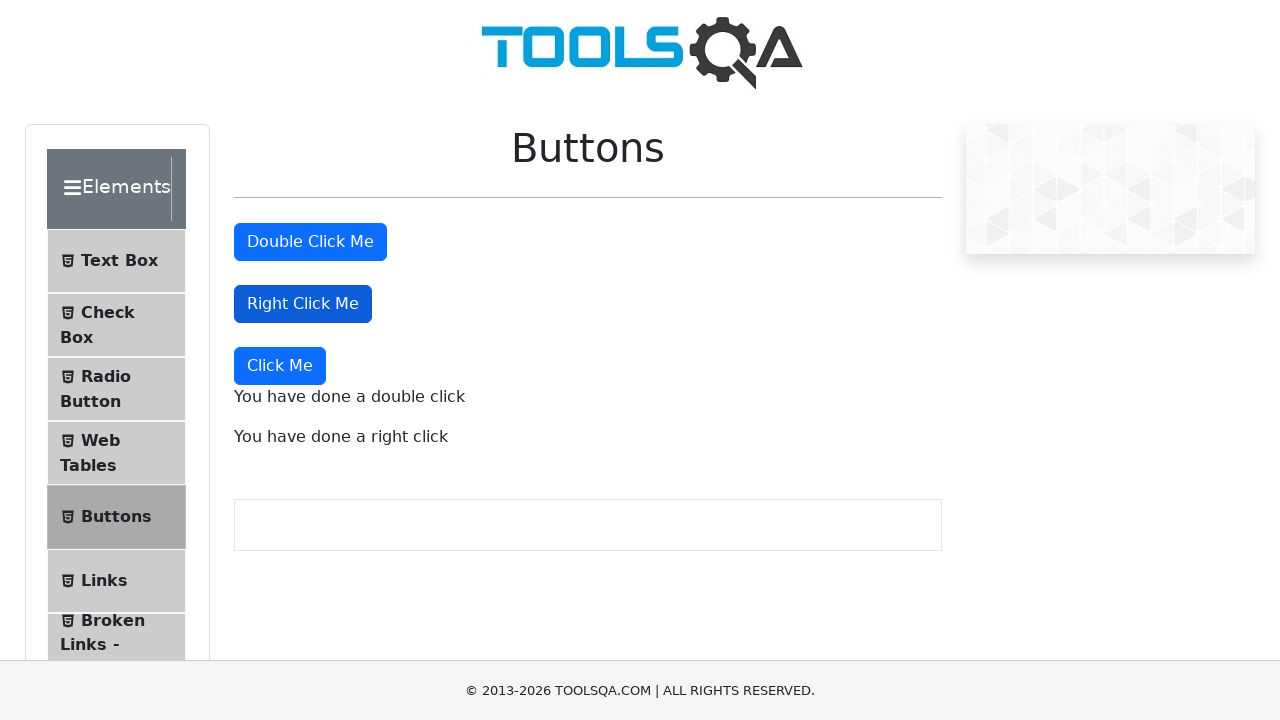

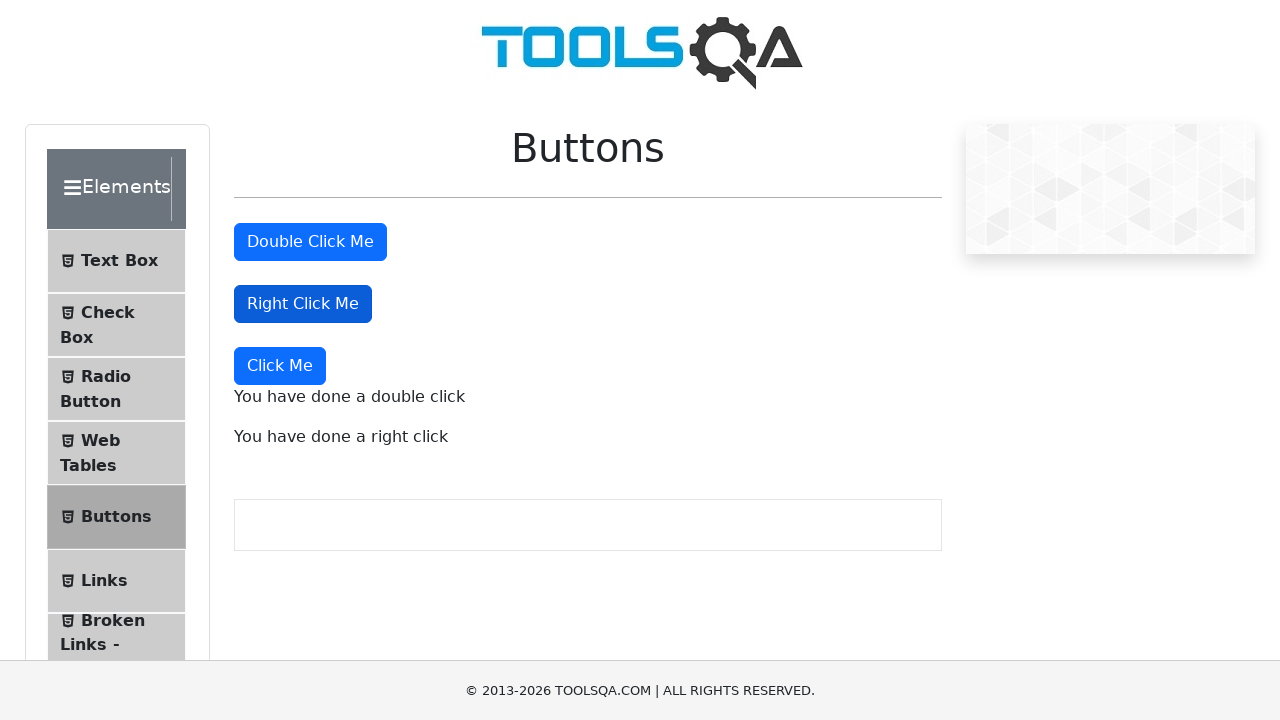